Verifies that the "Our Story" menu item is visible in the Zenobe website header navigation

Starting URL: https://www.zenobe.com/

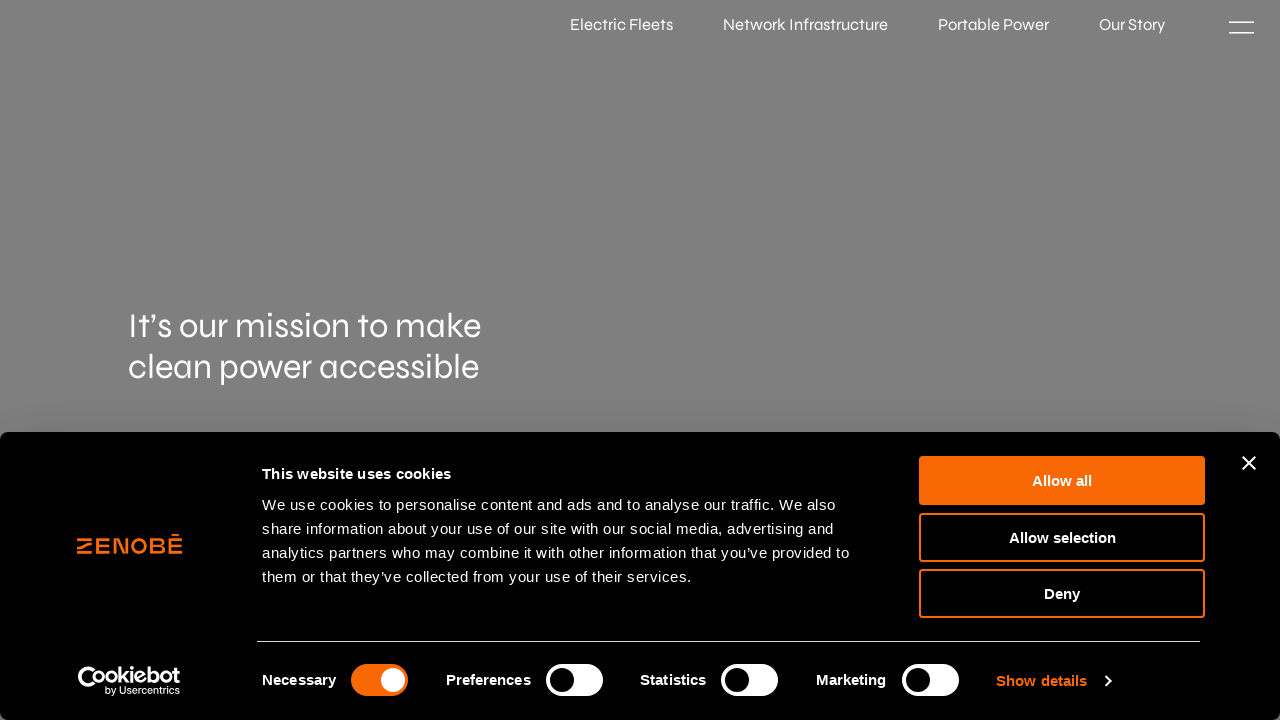

Navigated to Zenobe website homepage
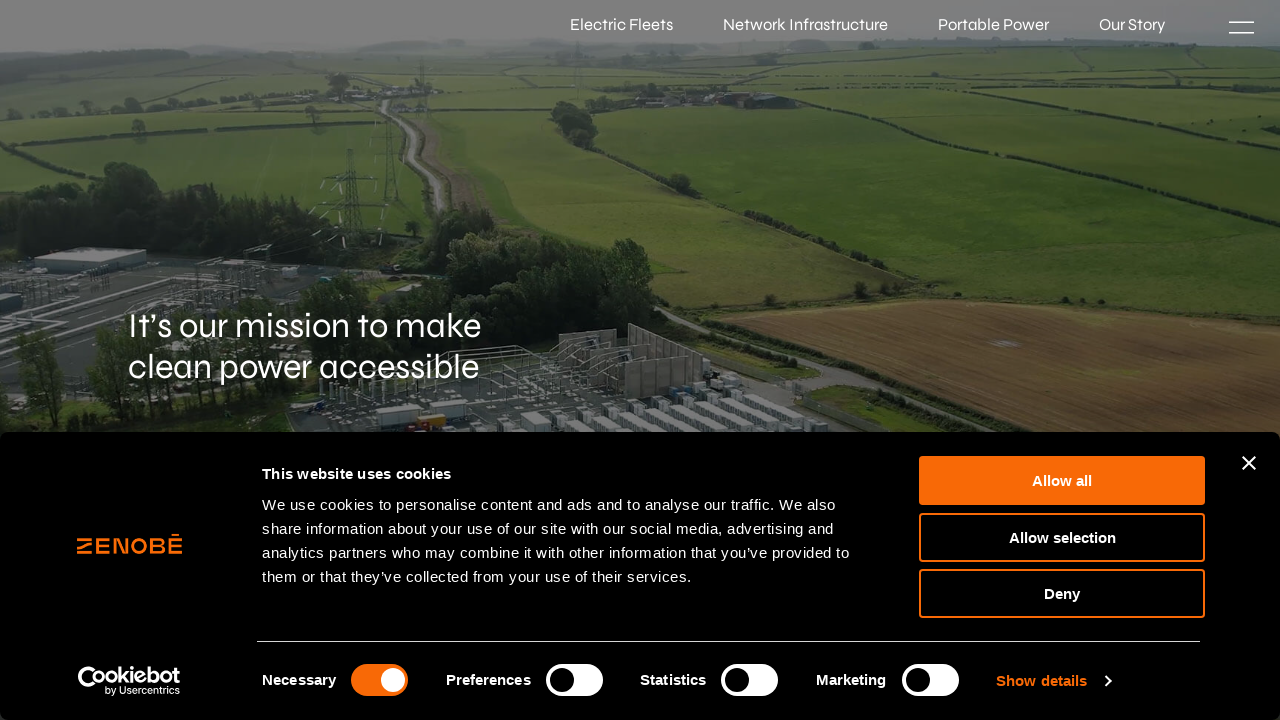

Waited for 'Our Story' menu item to load in header navigation
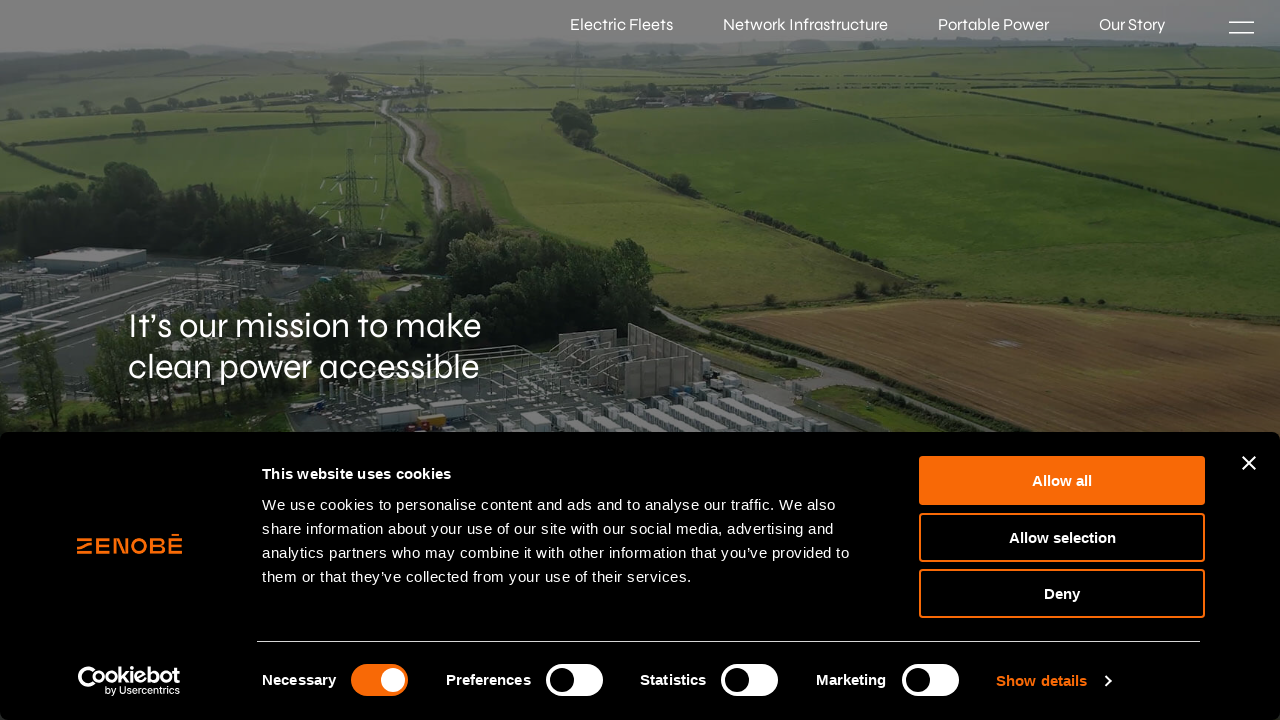

Verified that 'Our Story' menu item is visible
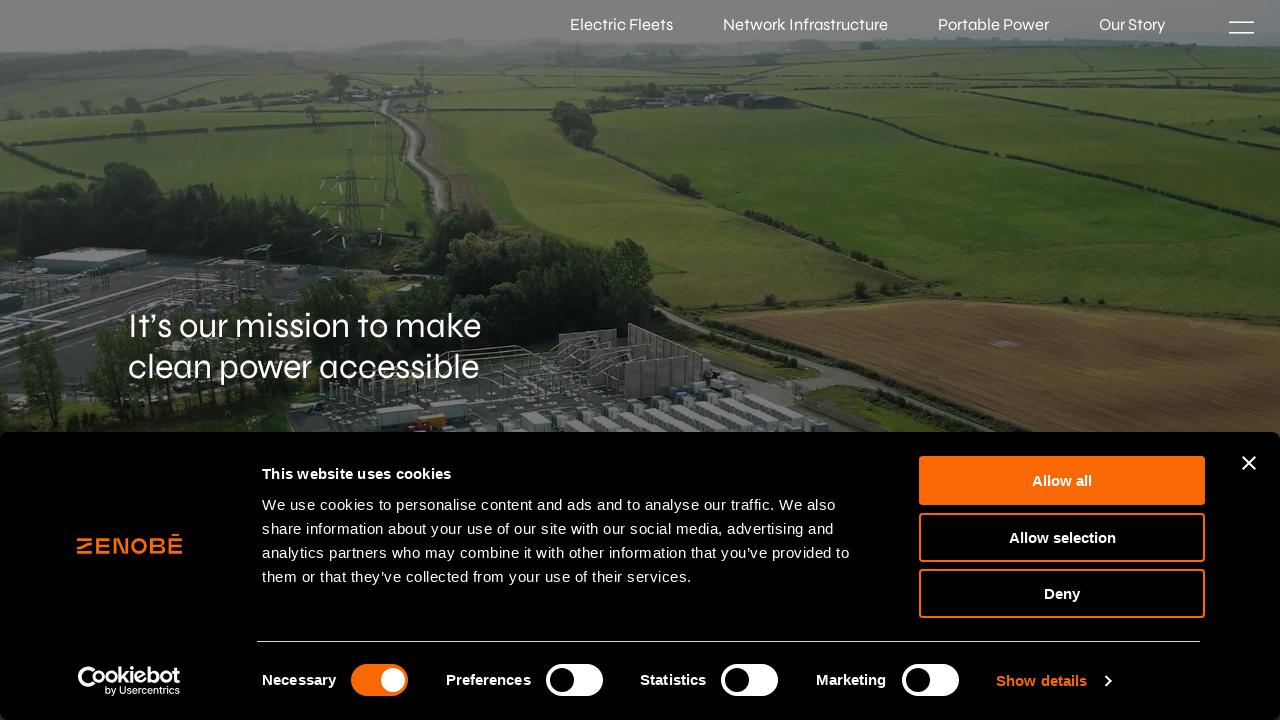

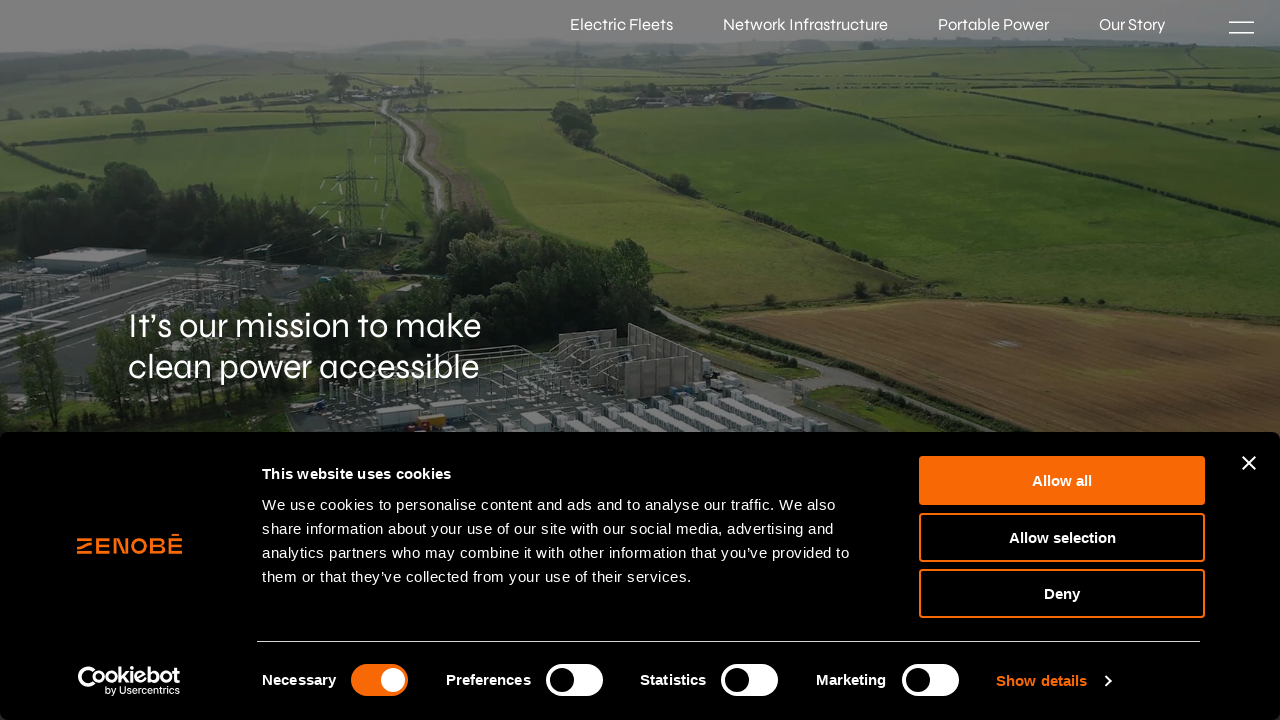